Tests clicking a button by moving to it first then clicking

Starting URL: https://portaldev.cms.gov/portal/

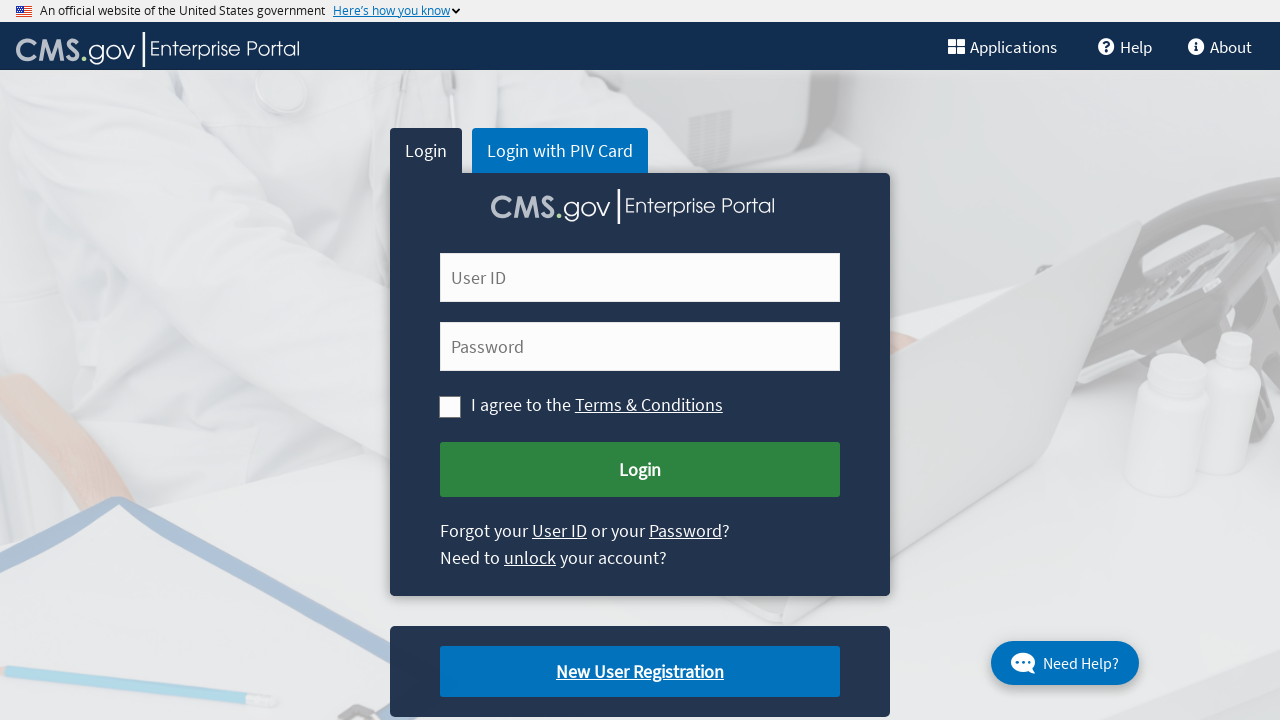

Hovered over the CMS login submit button at (640, 470) on xpath=//button[@id='cms-login-submit']
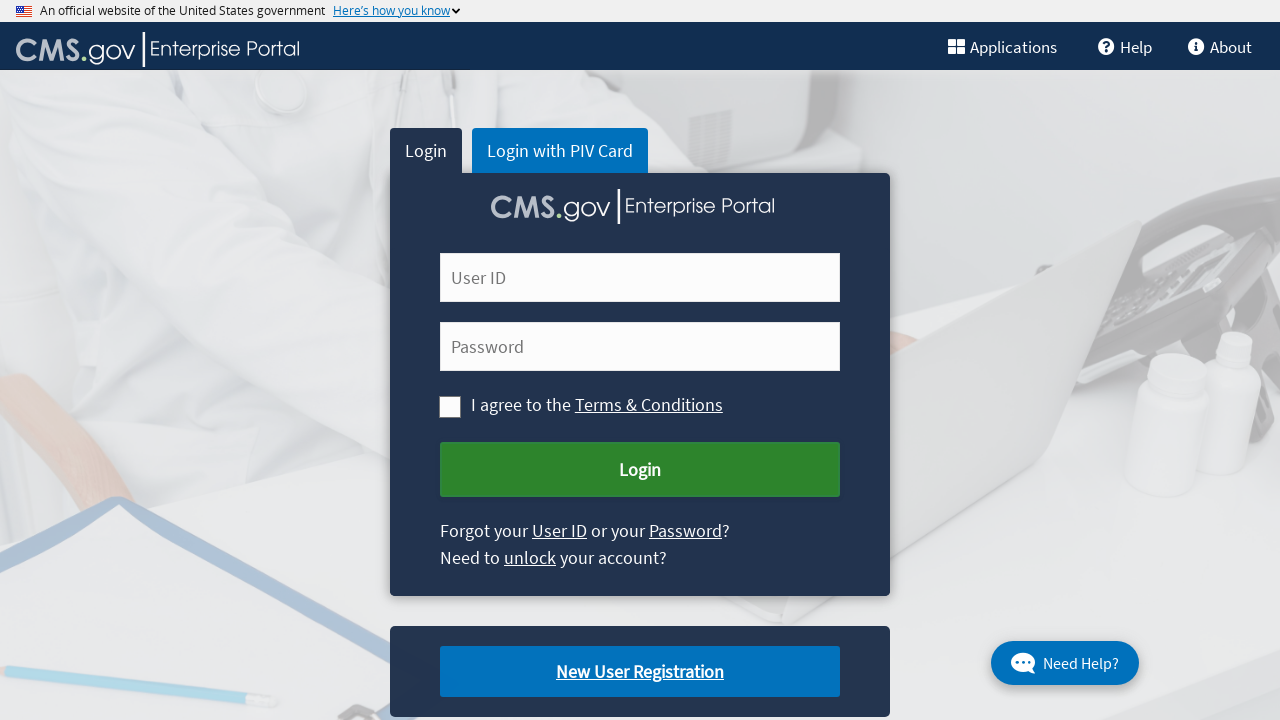

Clicked the CMS login submit button at (640, 470) on xpath=//button[@id='cms-login-submit']
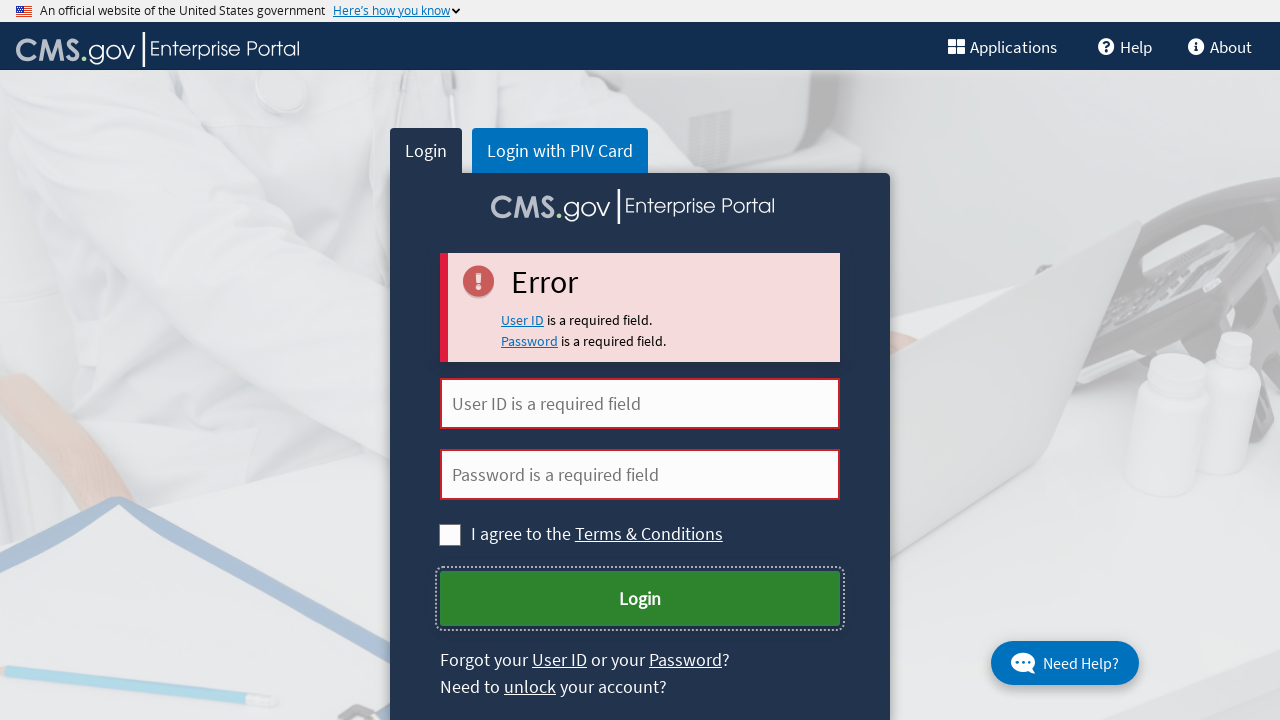

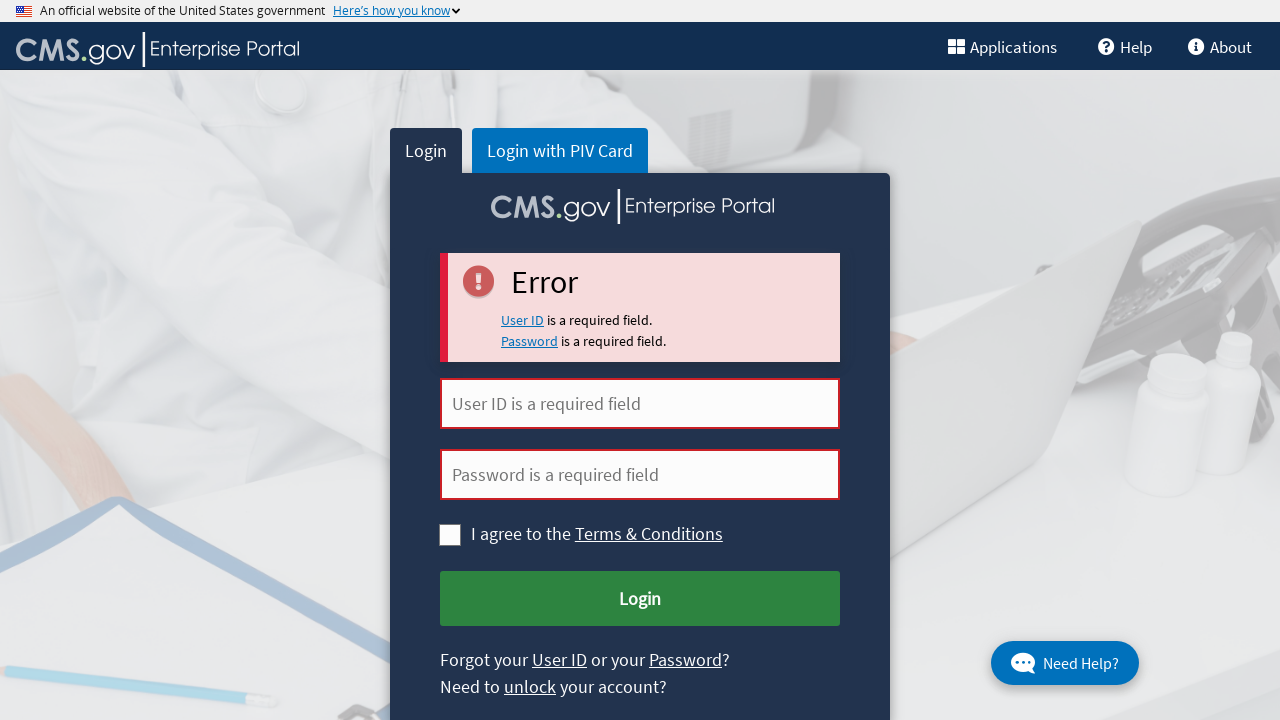